Tests iframe handling by switching to a single frame and entering text into an input field within the frame

Starting URL: https://demo.automationtesting.in/Frames.html

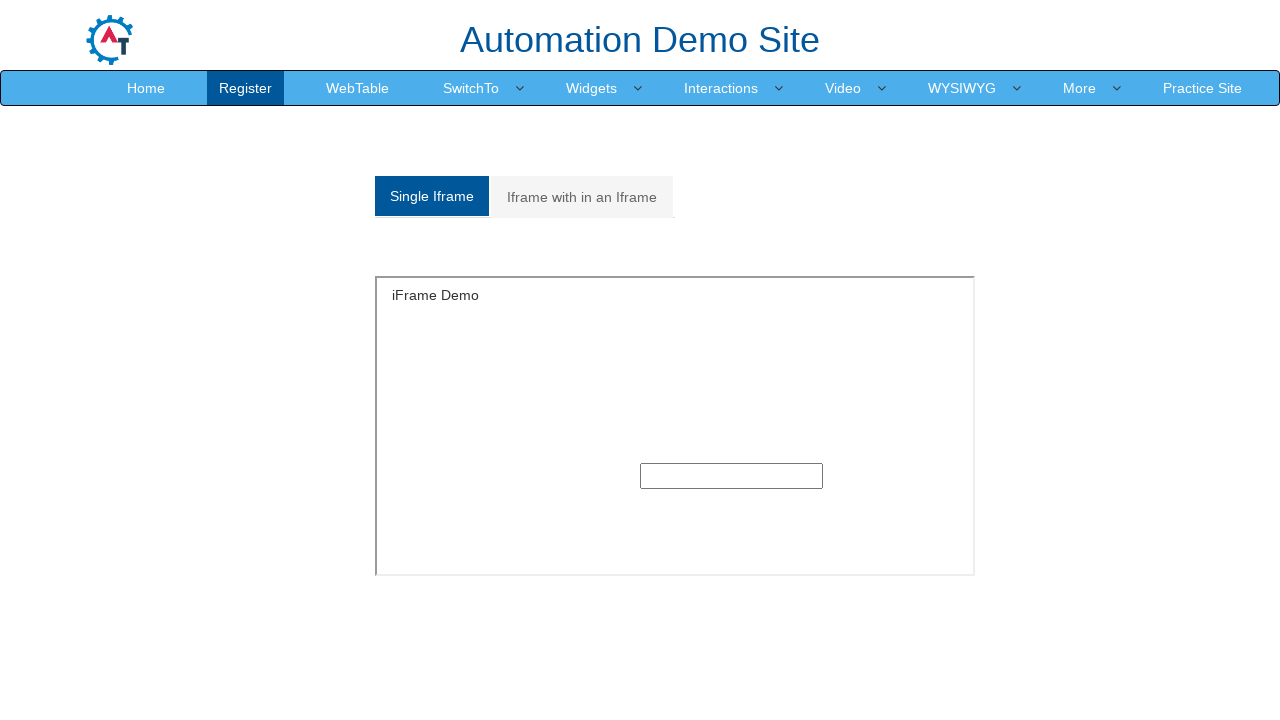

Navigated to Frames demo page
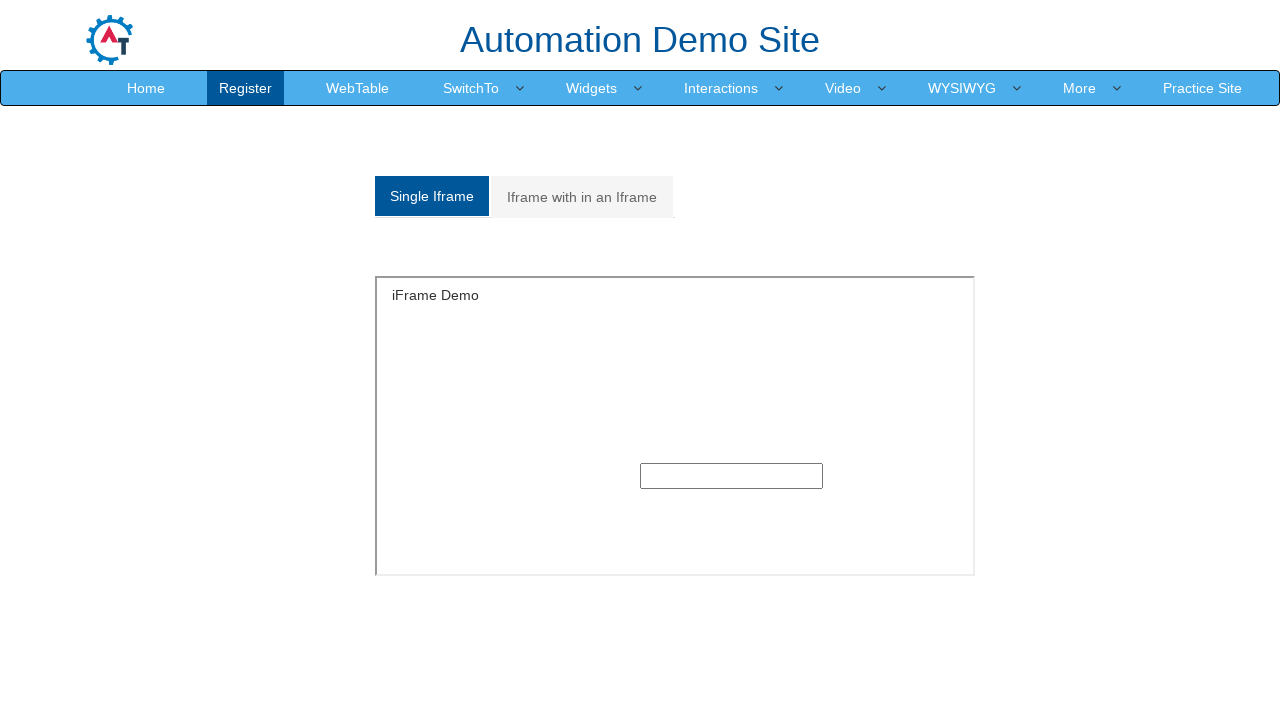

Located iframe with id 'singleframe'
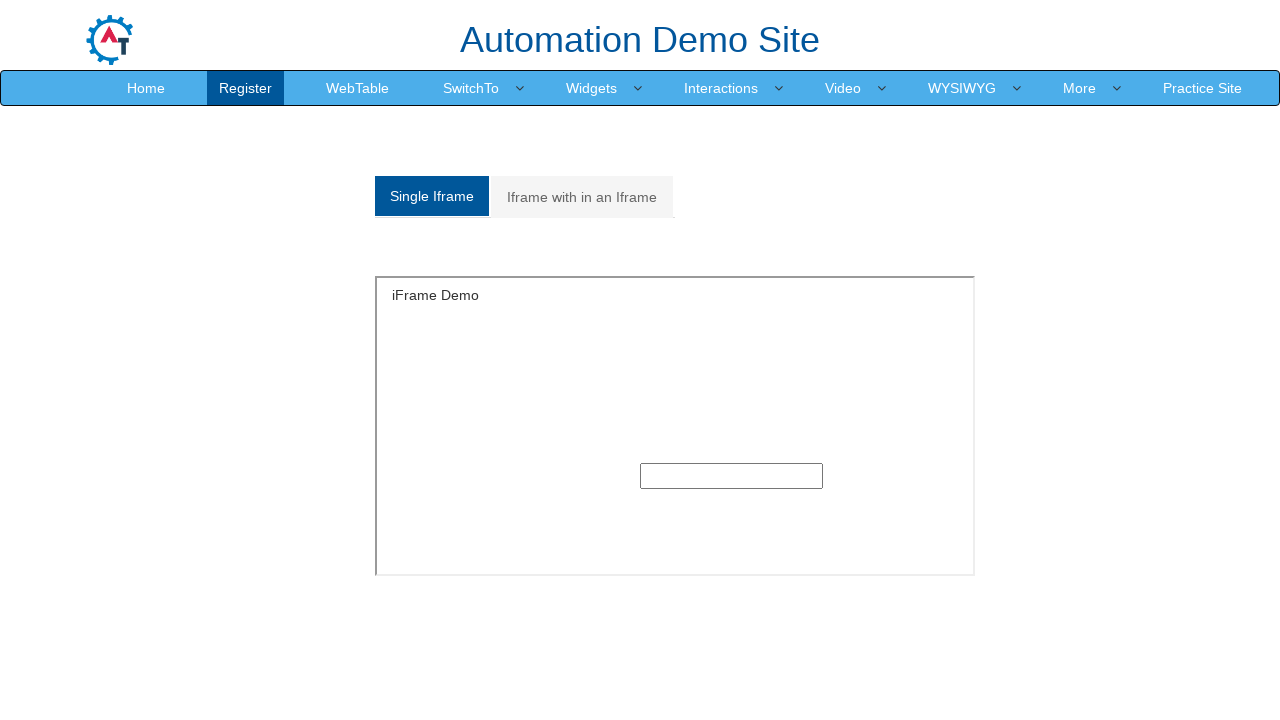

Entered 'testinput123' into text input field within iframe on iframe#singleframe >> internal:control=enter-frame >> input[type='text'] >> nth=
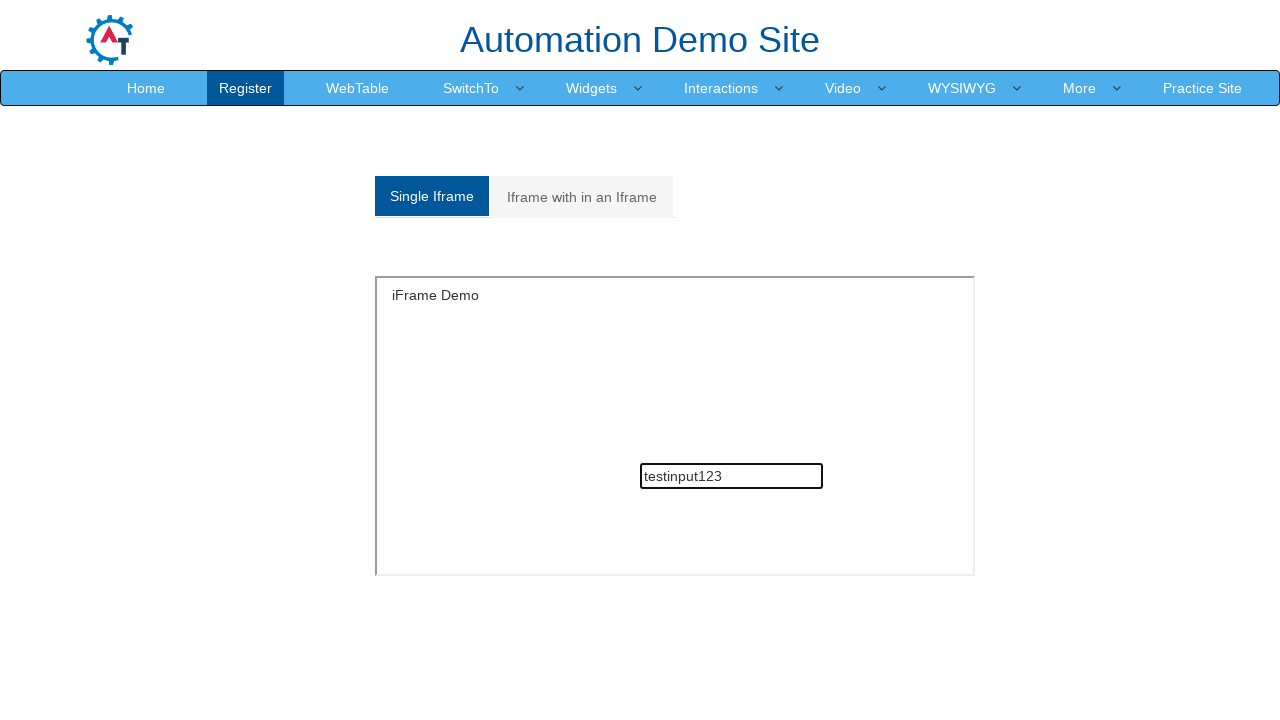

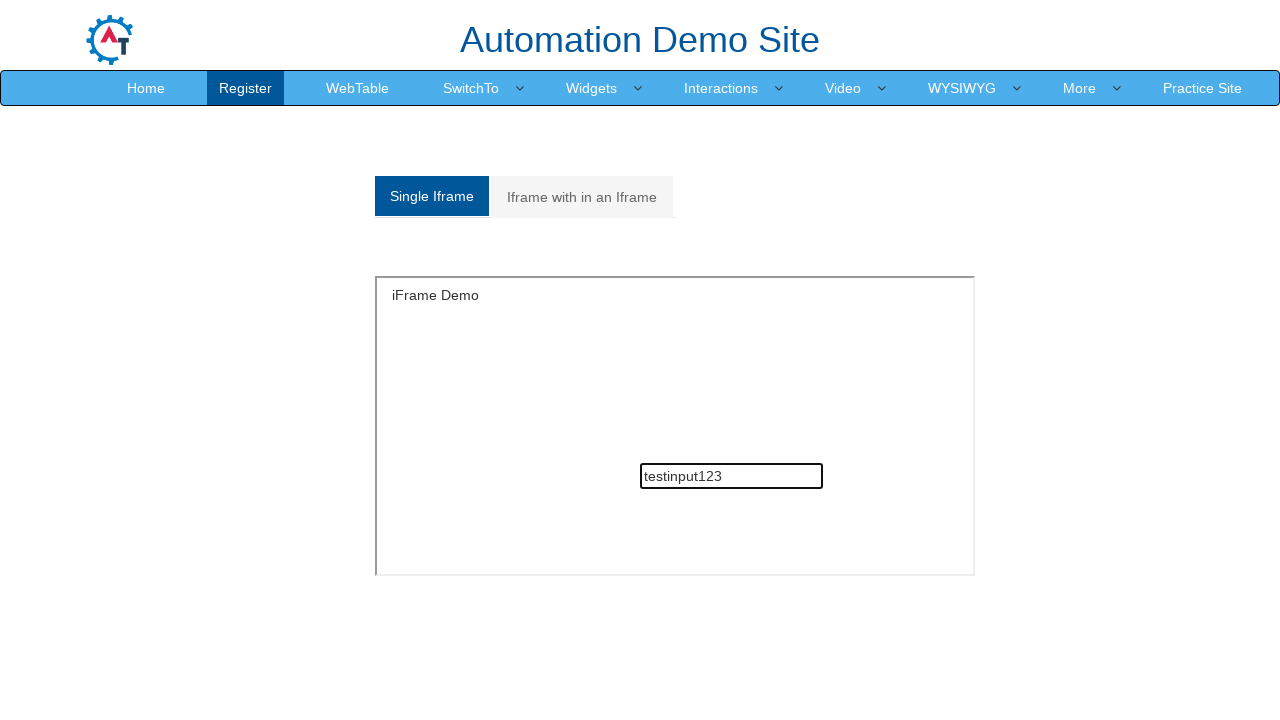